Tests a registration form by filling in the first name and last name fields on a demo automation testing site.

Starting URL: http://demo.automationtesting.in/Register.html

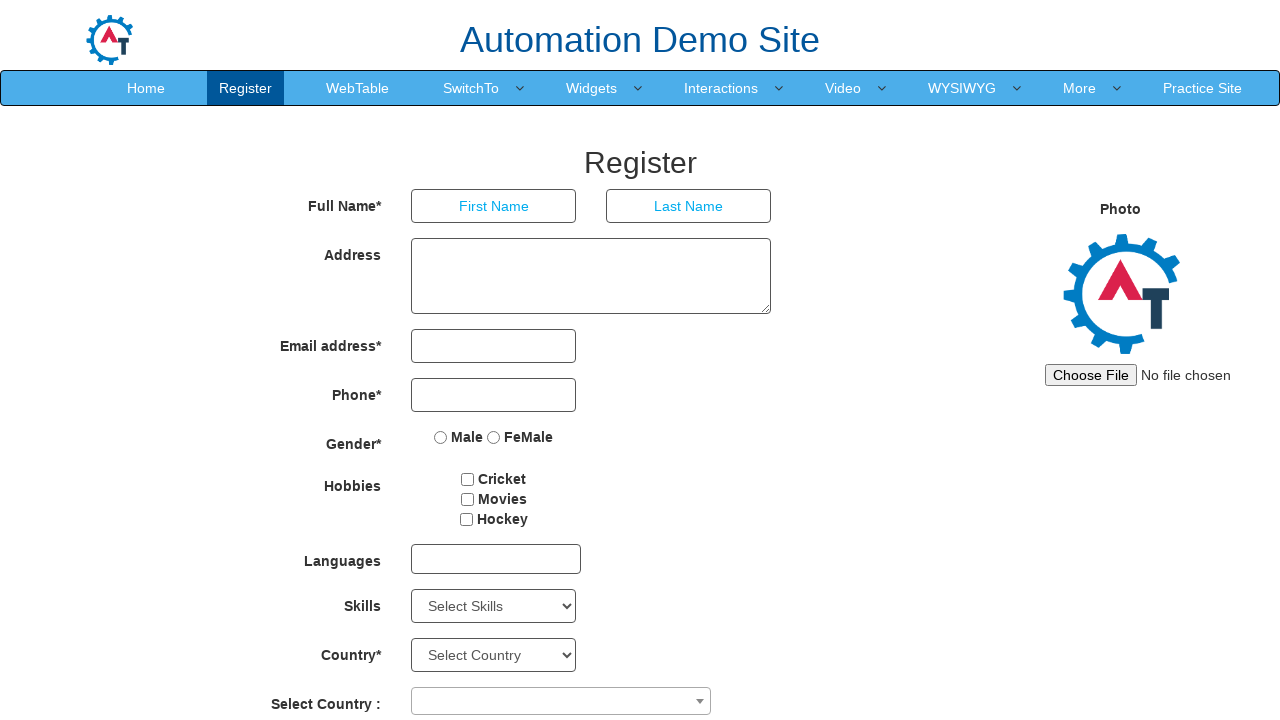

Filled first name field with 'AJAY' on input[placeholder='First Name']
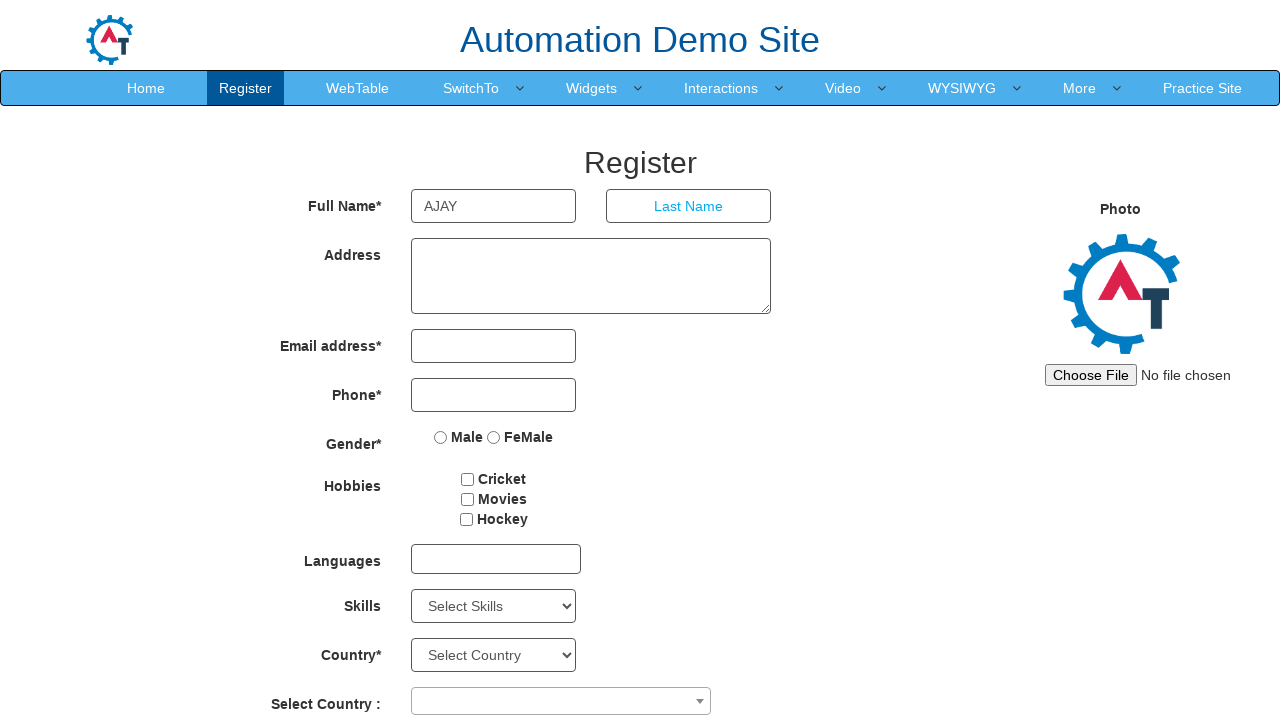

Filled last name field with 'anna' on input[placeholder='Last Name']
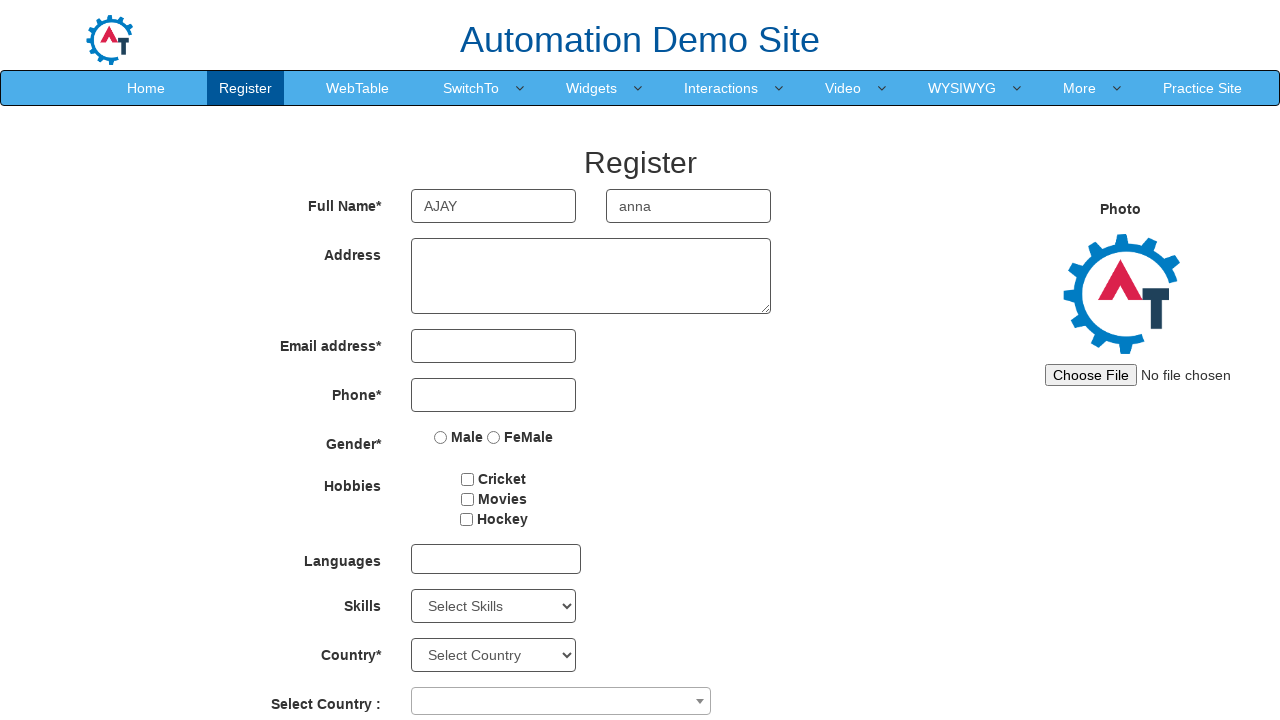

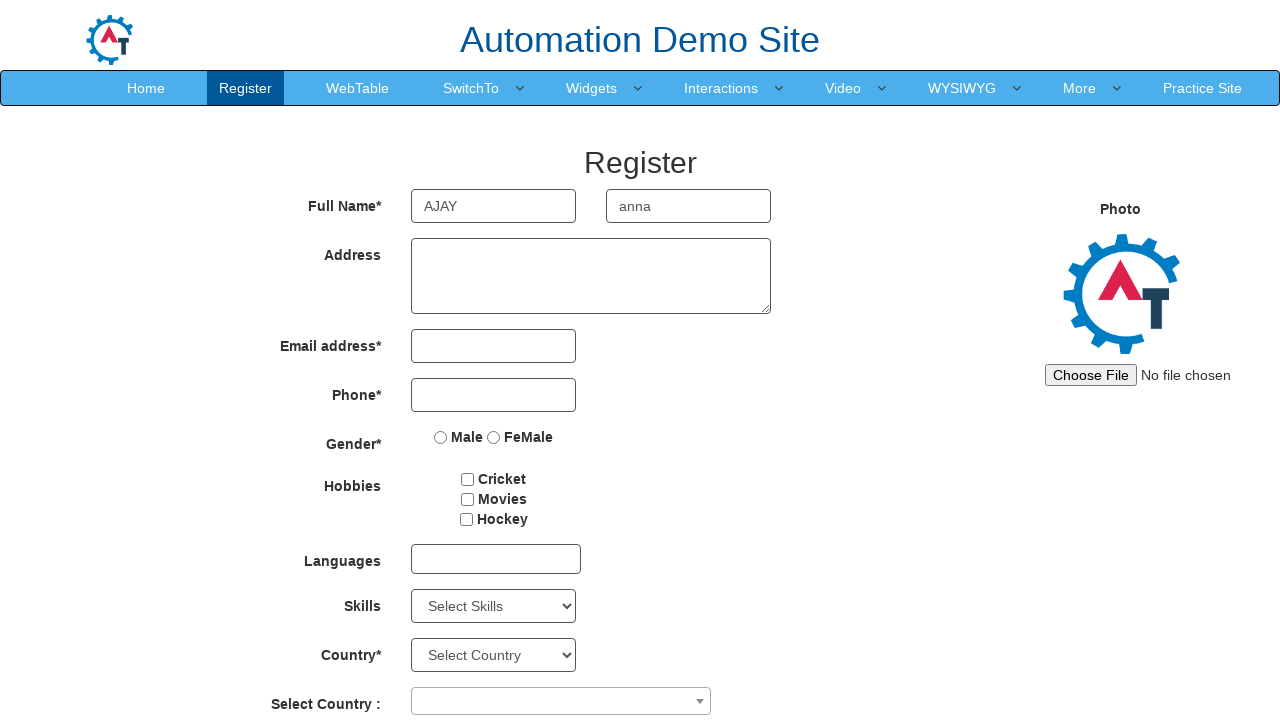